Tests text box form submission by filling in user name, email, current address, and permanent address fields, then submitting the form

Starting URL: https://demoqa.com/text-box

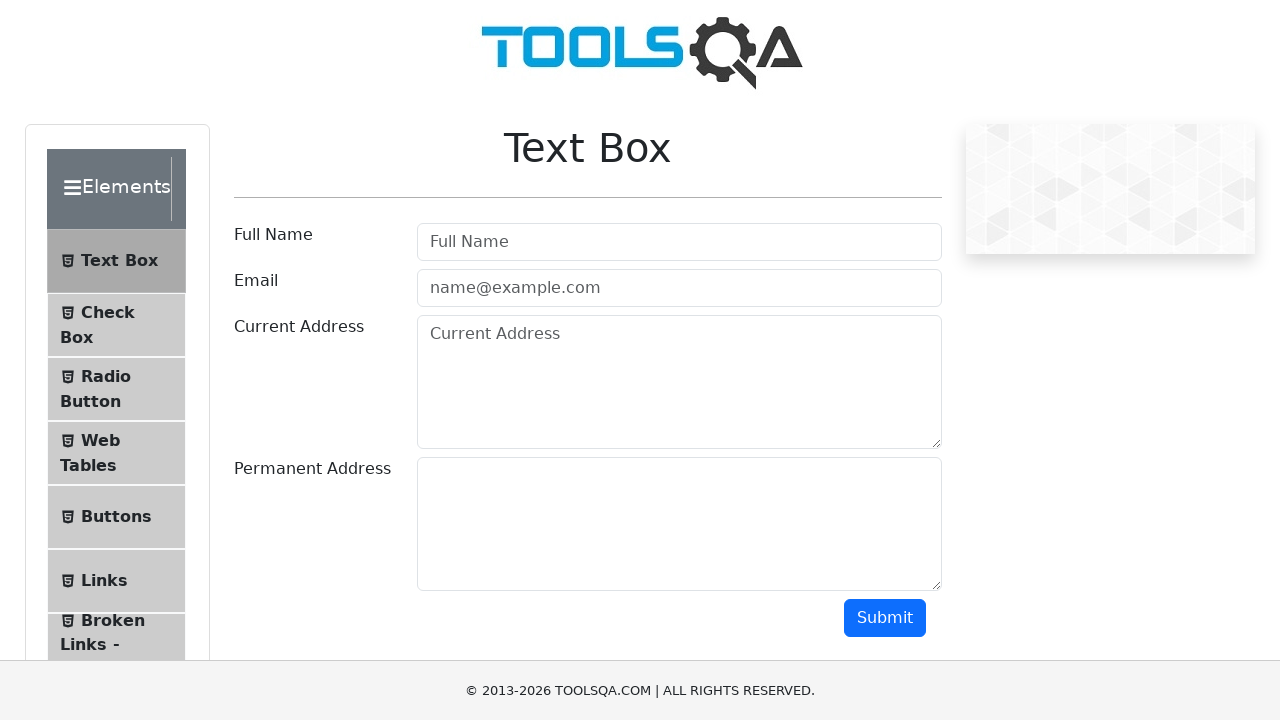

Filled user name field with 'Jiten' on #userName
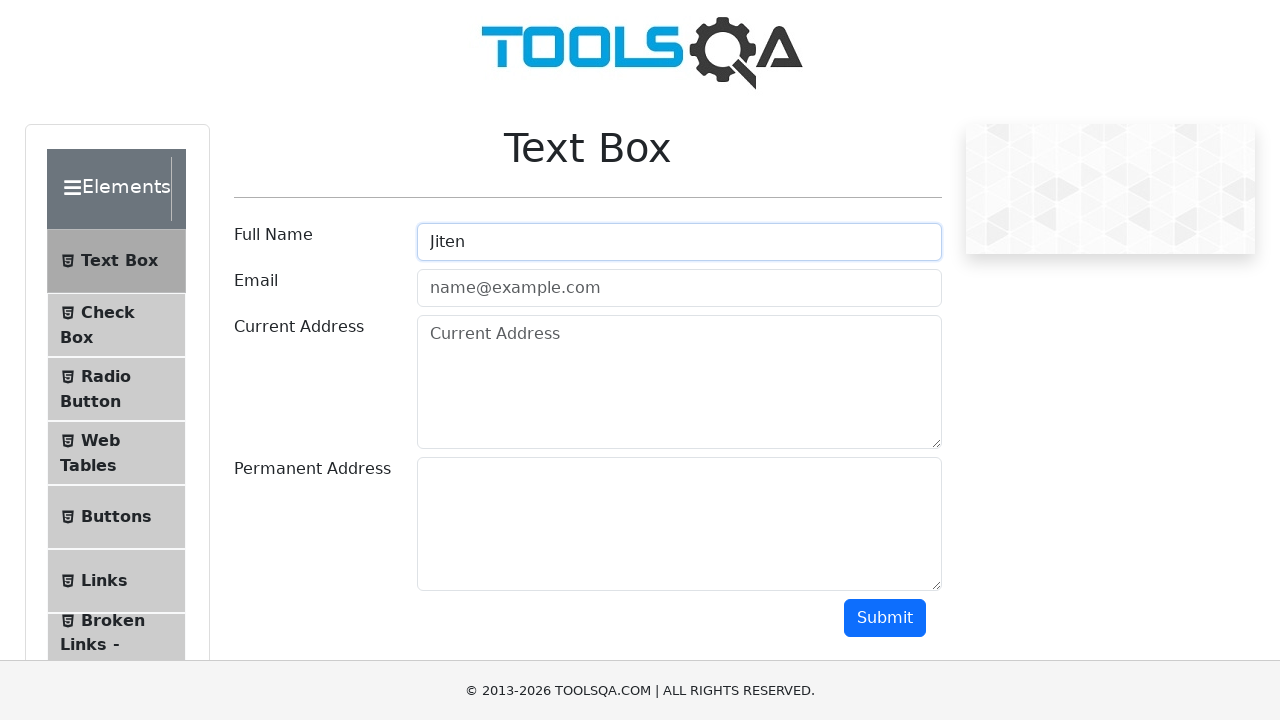

Filled email field with 'JitenP@Outlook.Com' on #userEmail
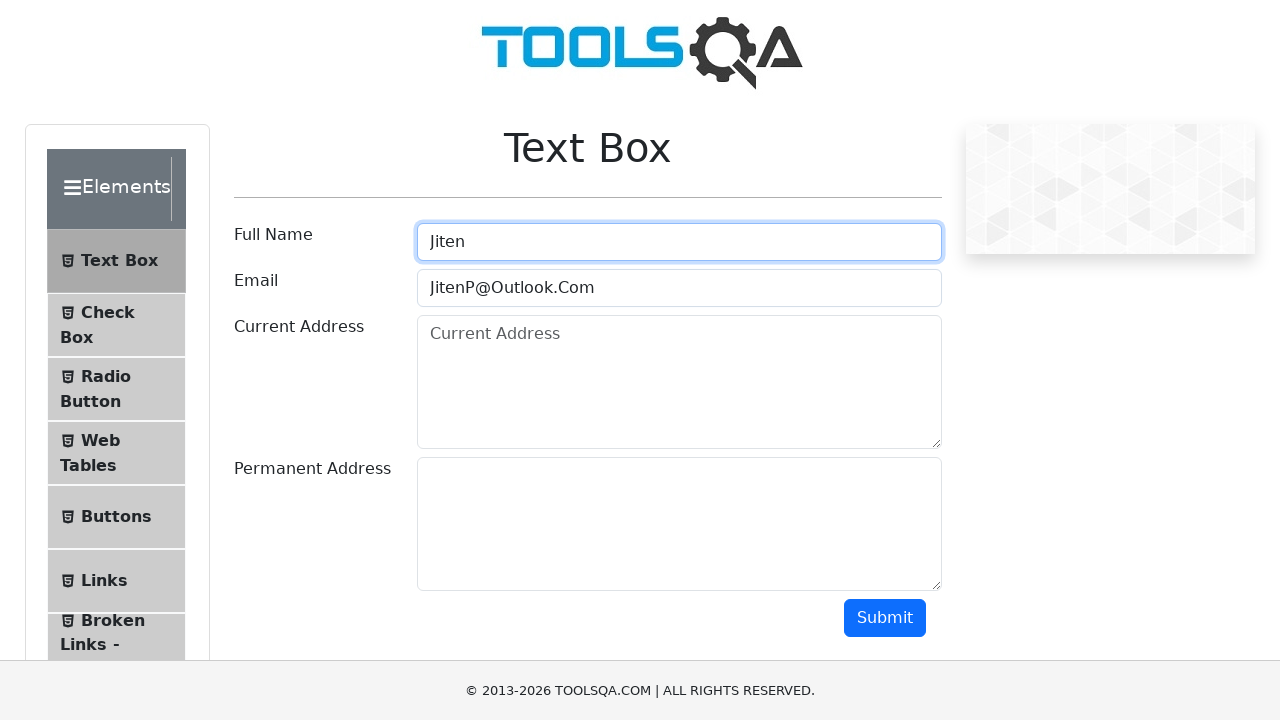

Filled current address field with 'PRRA 56, Trivandrum' on #currentAddress
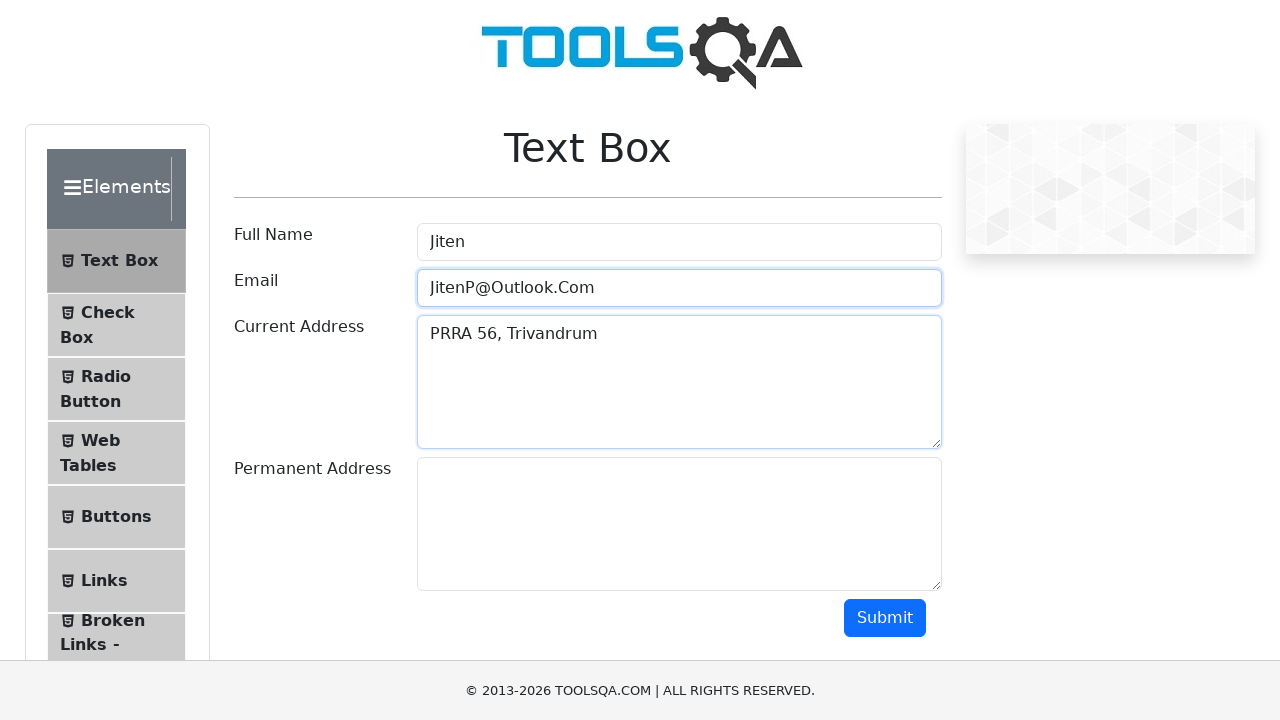

Filled permanent address field with 'PRRA 56 Trivandrum' on #permanentAddress
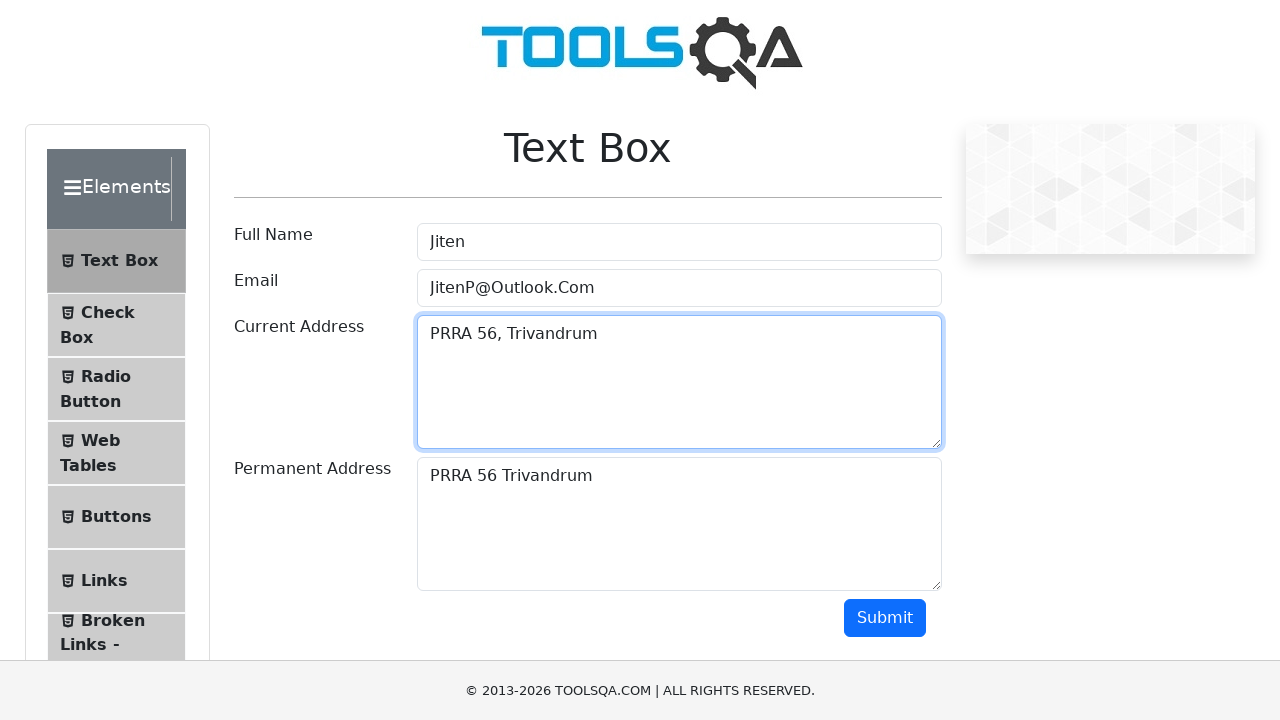

Scrolled submit button into view
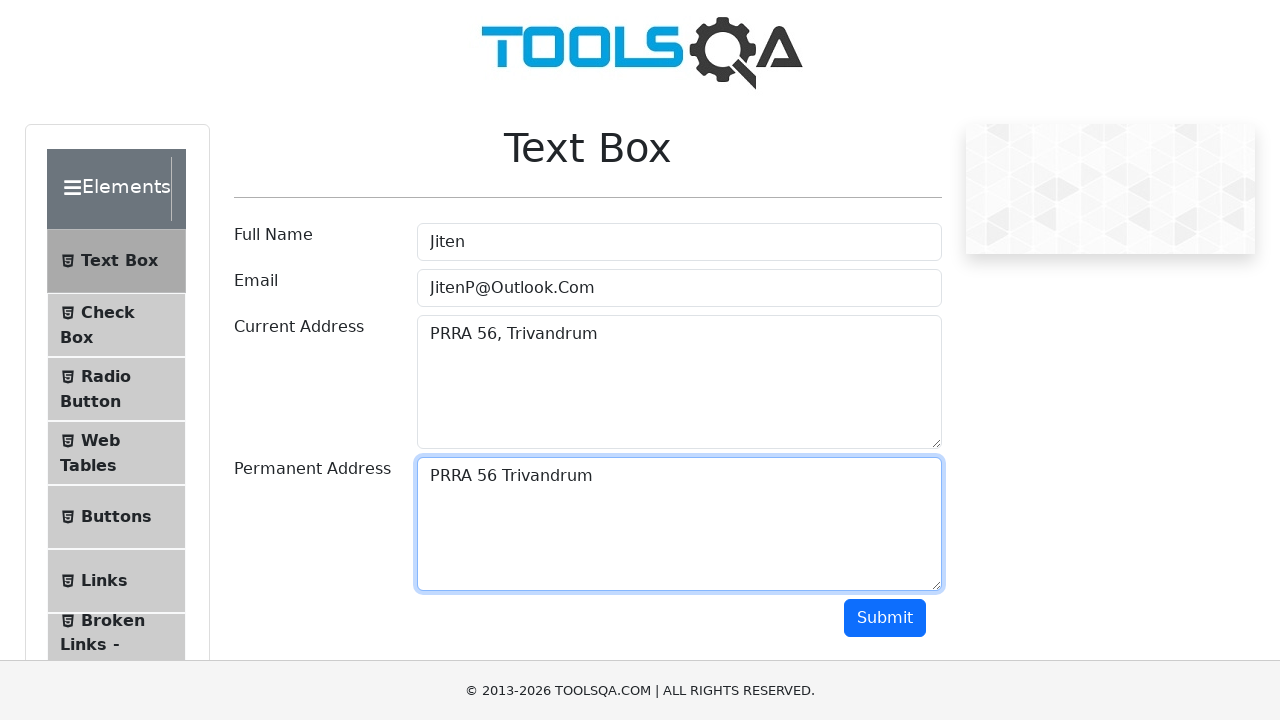

Clicked submit button to submit the form at (885, 618) on #submit
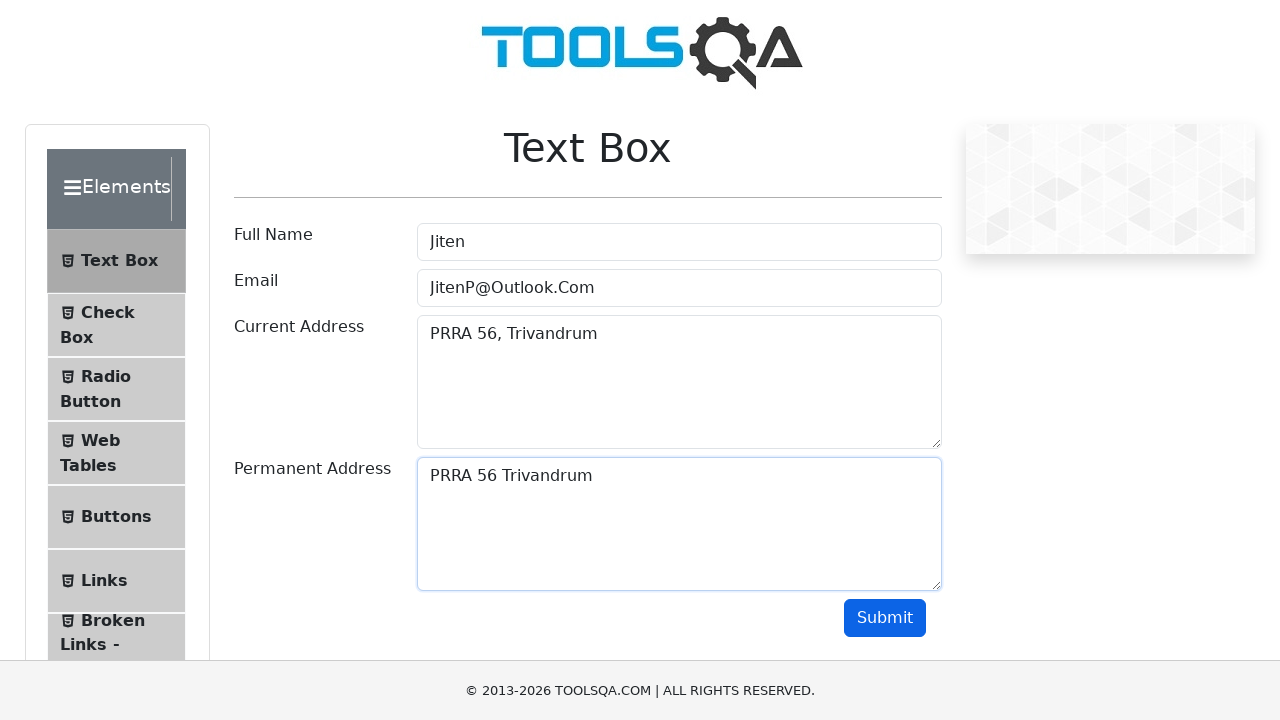

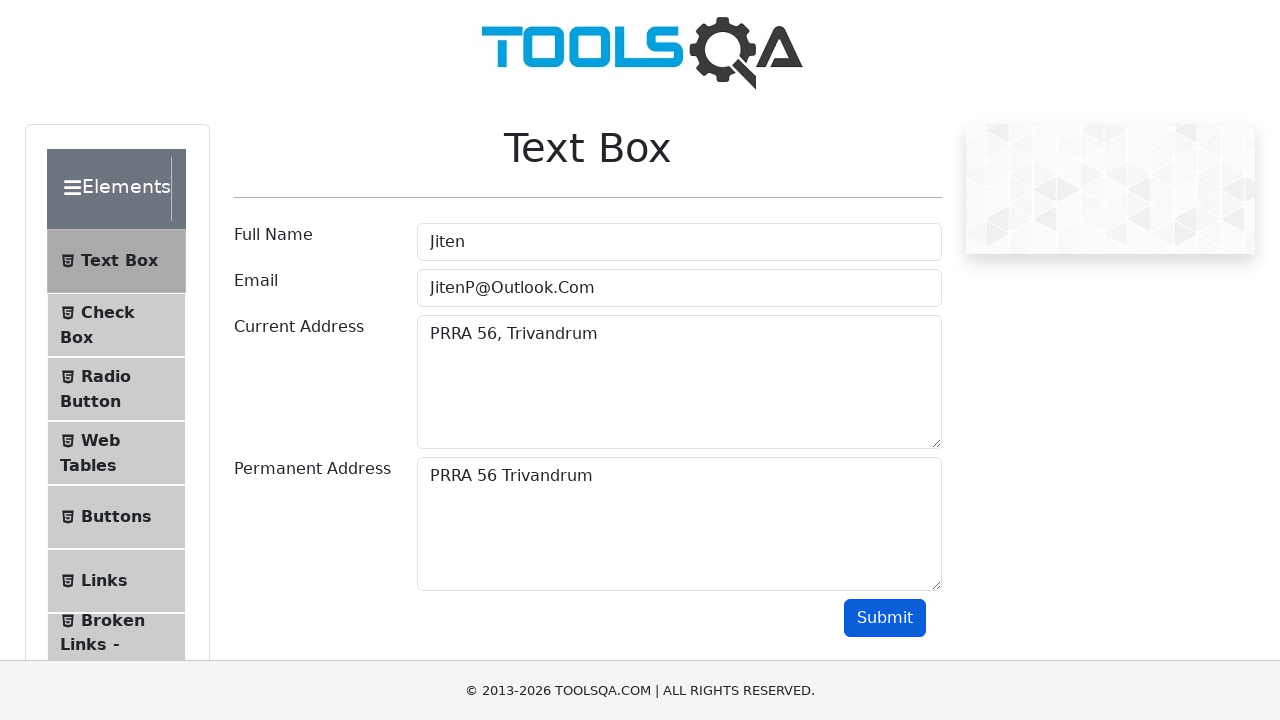